Navigates to the Jobs page by clicking the Jobs link in the navigation menu

Starting URL: https://alchemy.hguy.co/jobs

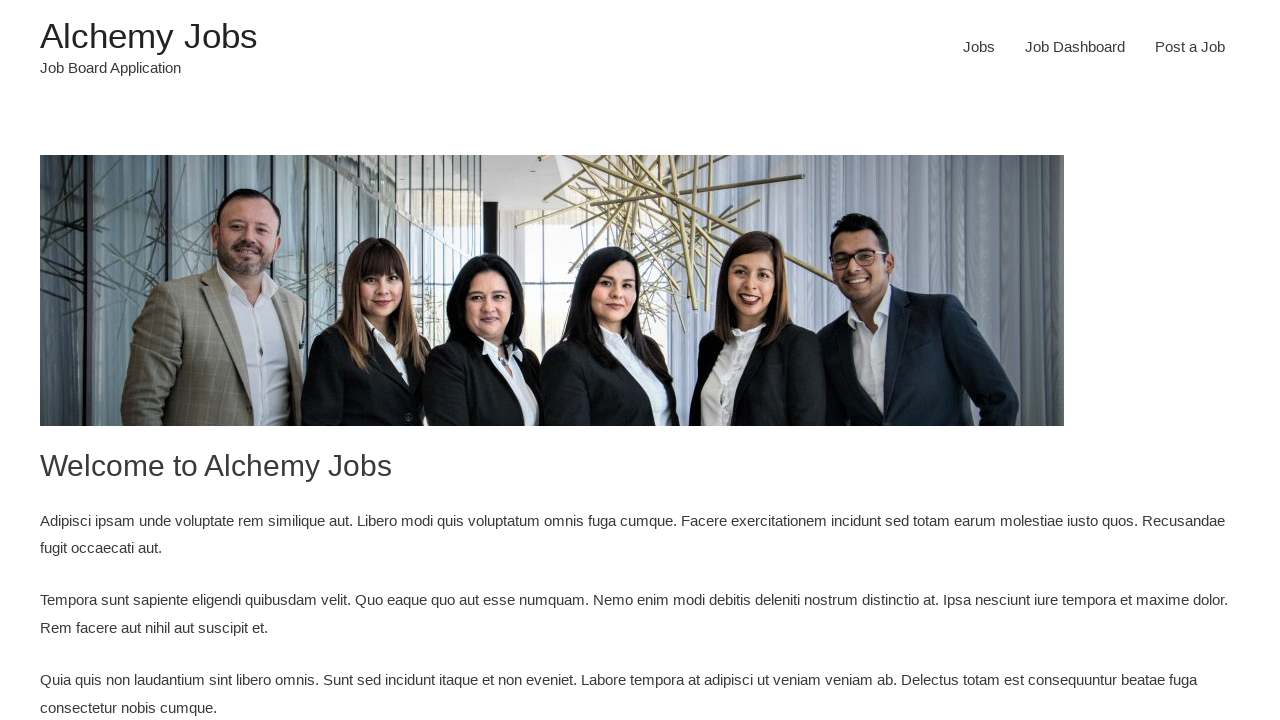

Clicked on the Jobs link in the navigation menu at (979, 47) on xpath=//li[@id='menu-item-24']//a[contains(text(),'Jobs')]
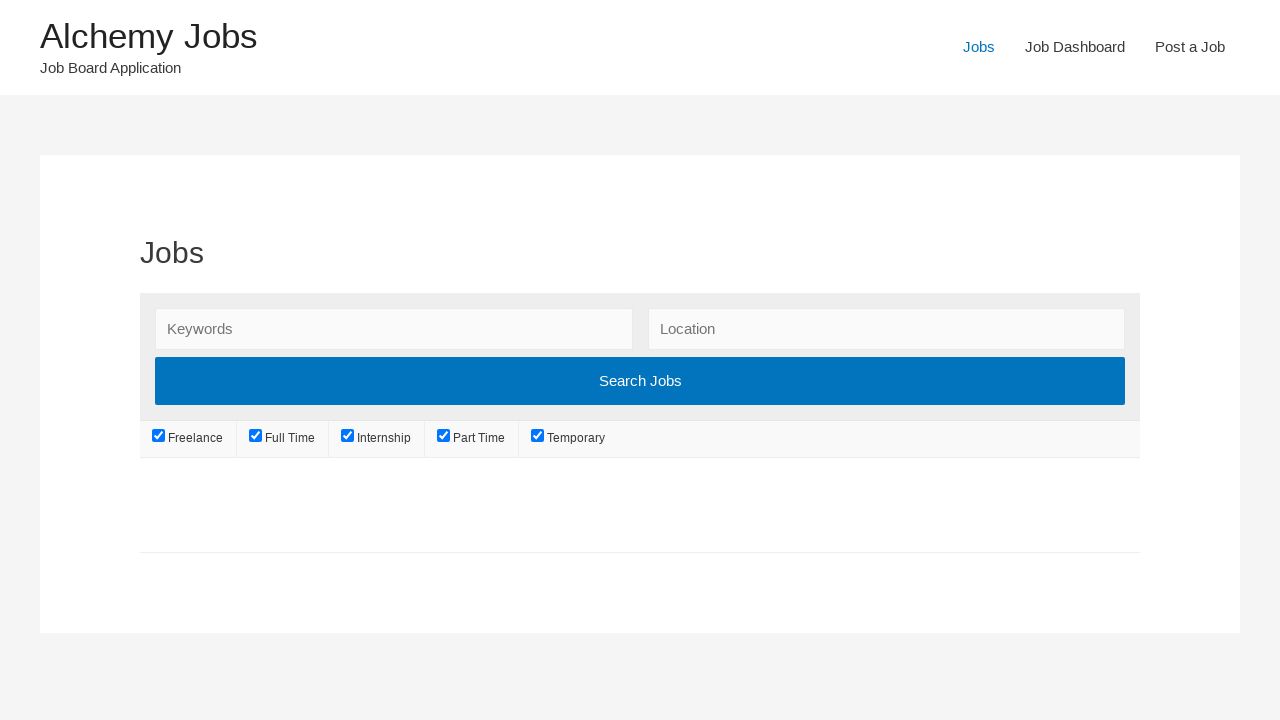

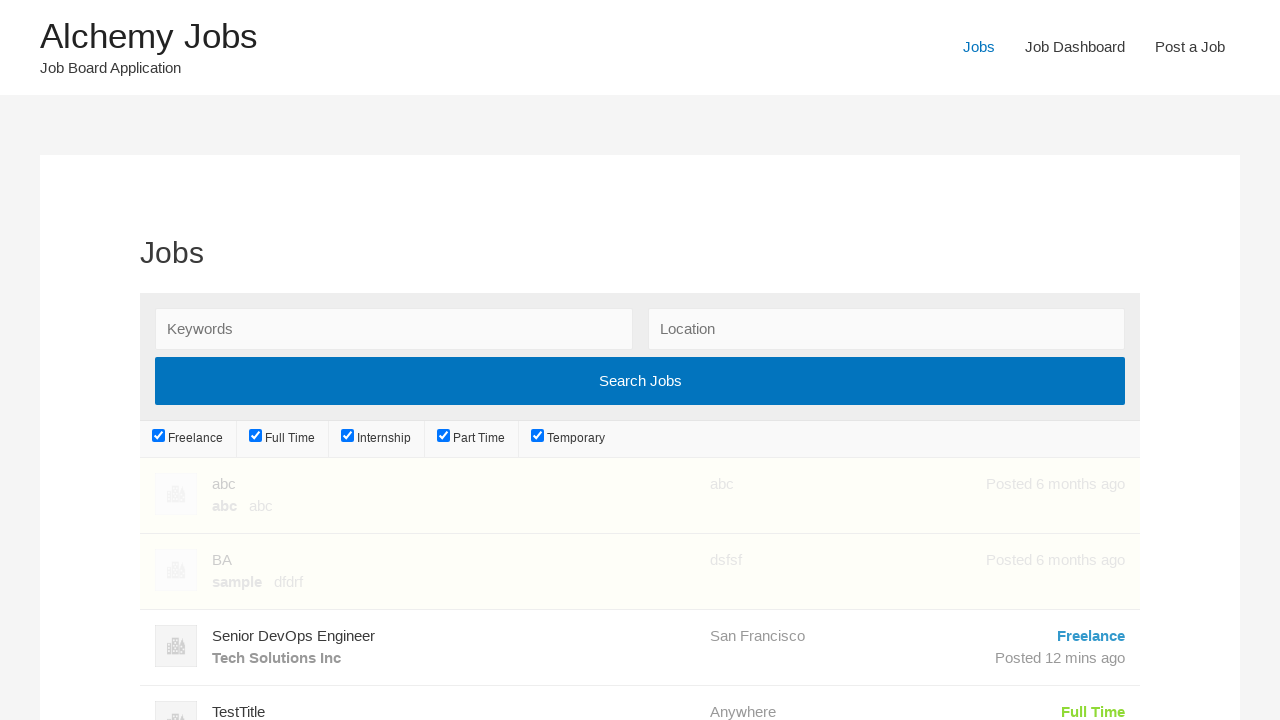